Navigates to the OrangeHRM demo site and verifies that the page loads correctly by checking the page title equals "OrangeHRM".

Starting URL: https://opensource-demo.orangehrmlive.com/

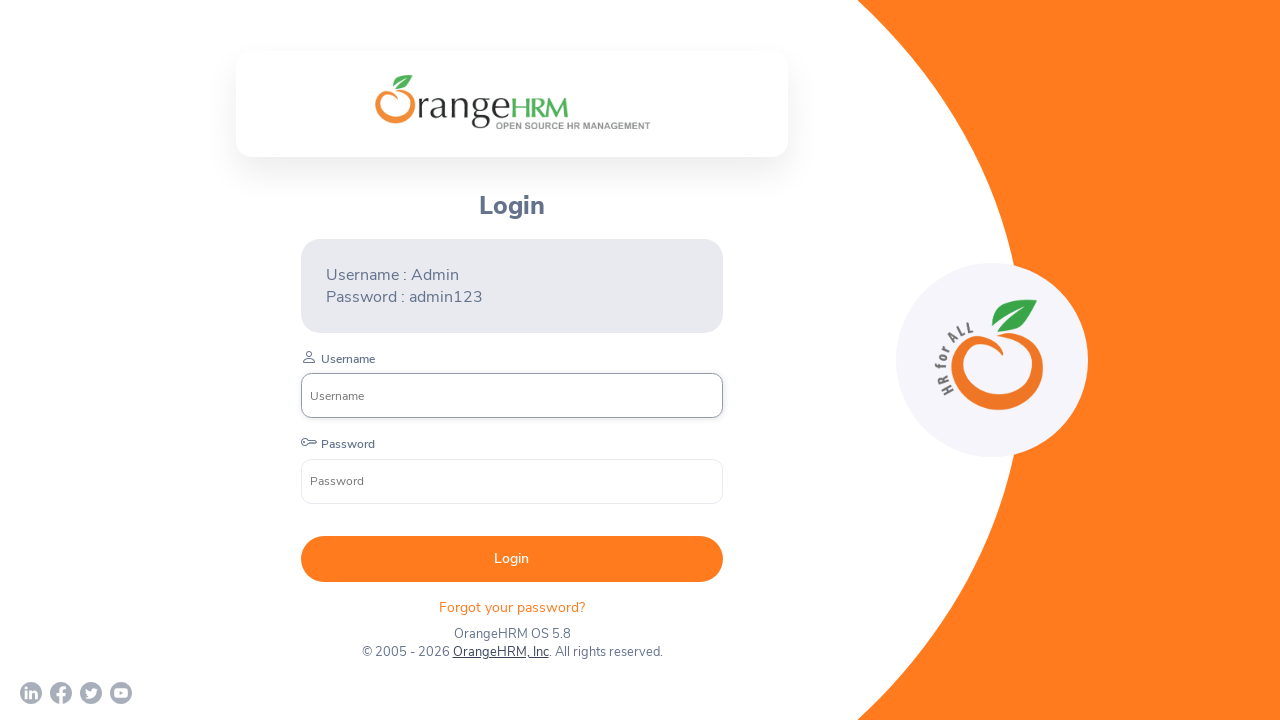

Waited for page to reach domcontentloaded state
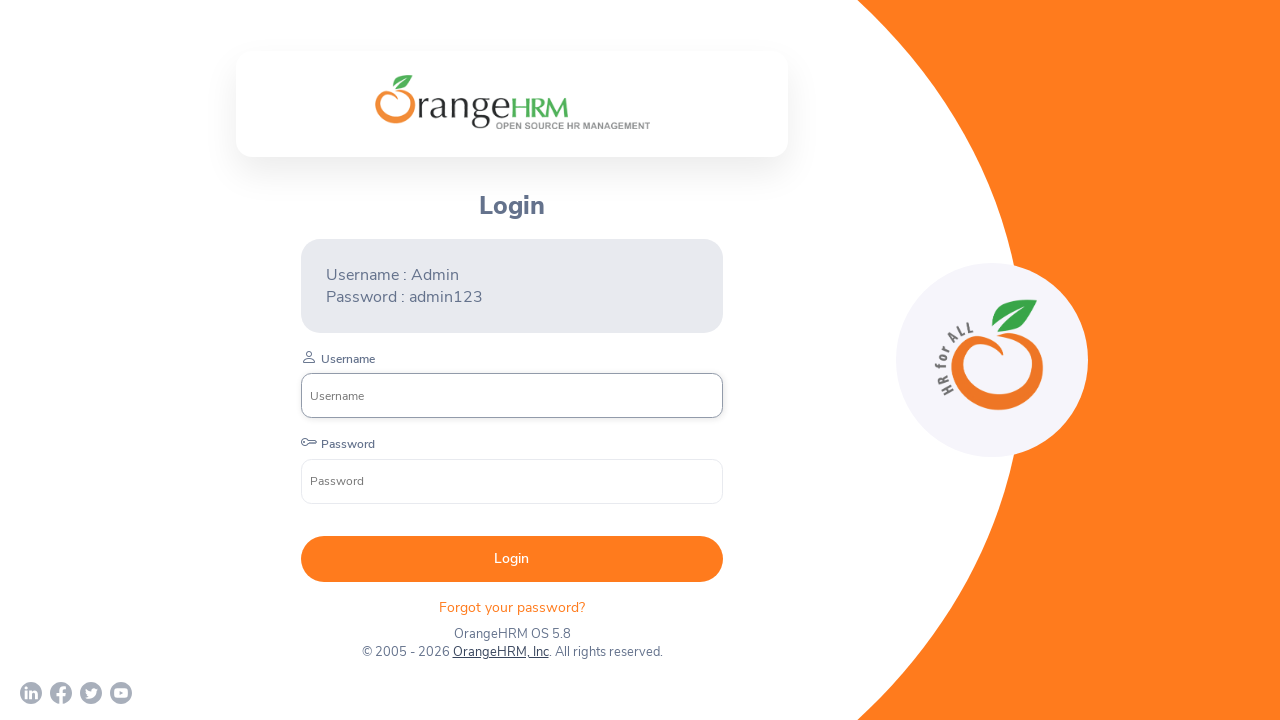

Retrieved page title
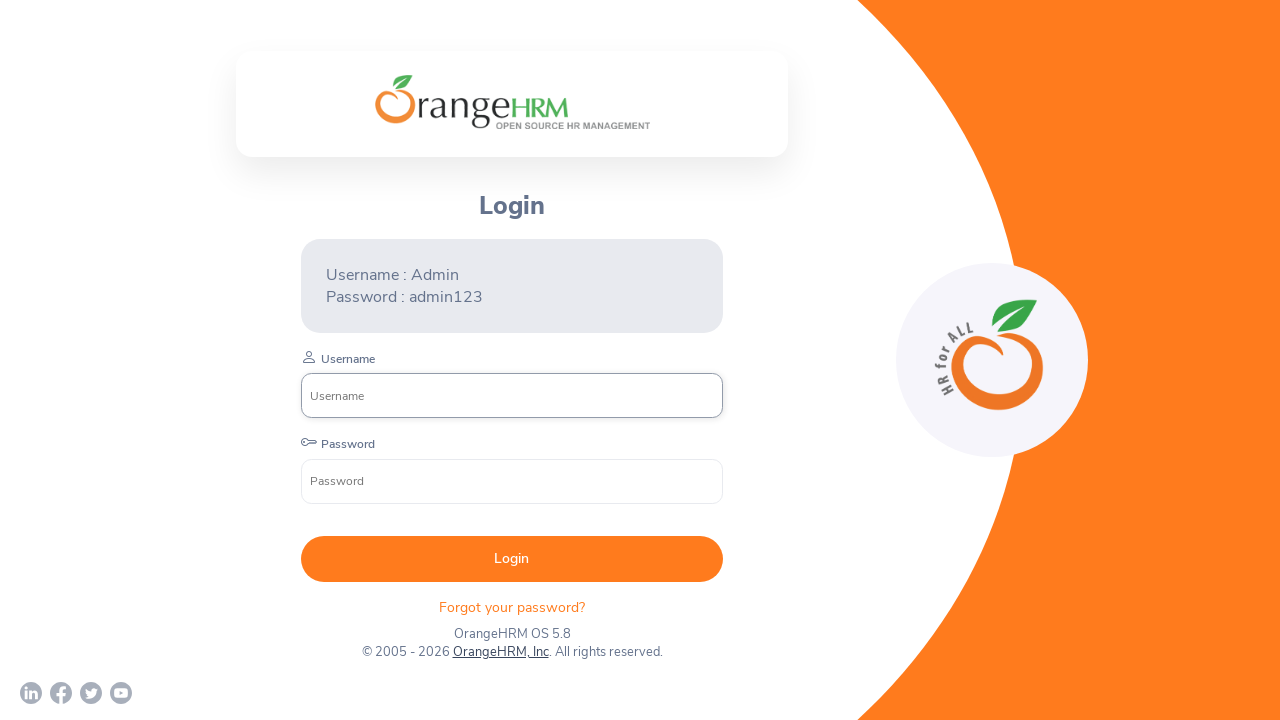

Verified page title equals 'OrangeHRM'
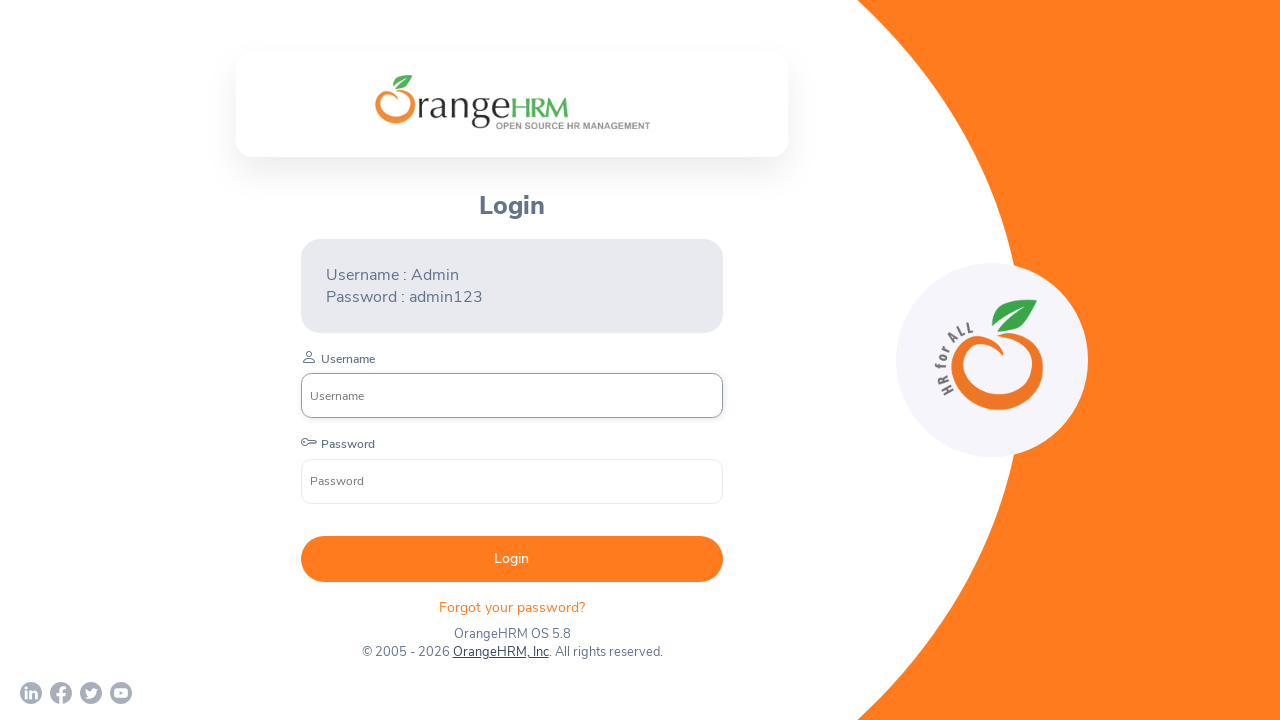

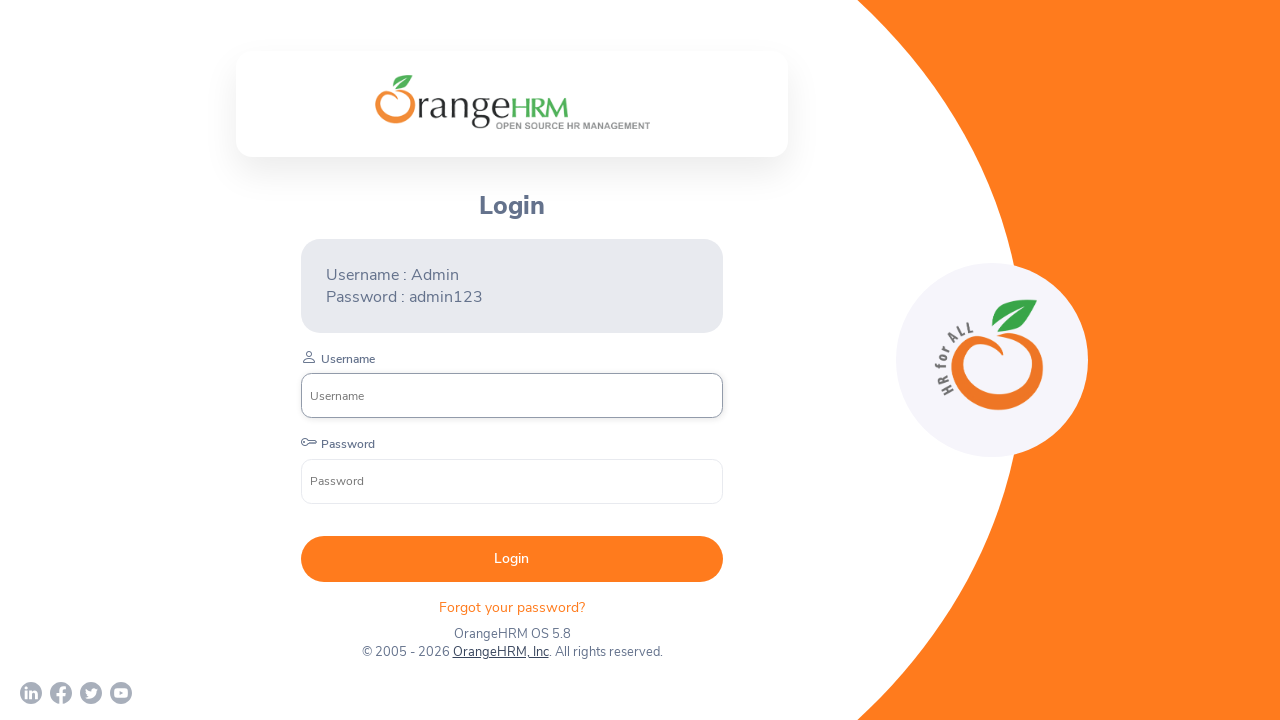